Tests the FAQ page by clicking on the FAQ tab and expanding/collapsing each FAQ question item to verify the accordion functionality.

Starting URL: https://tikitop.io/

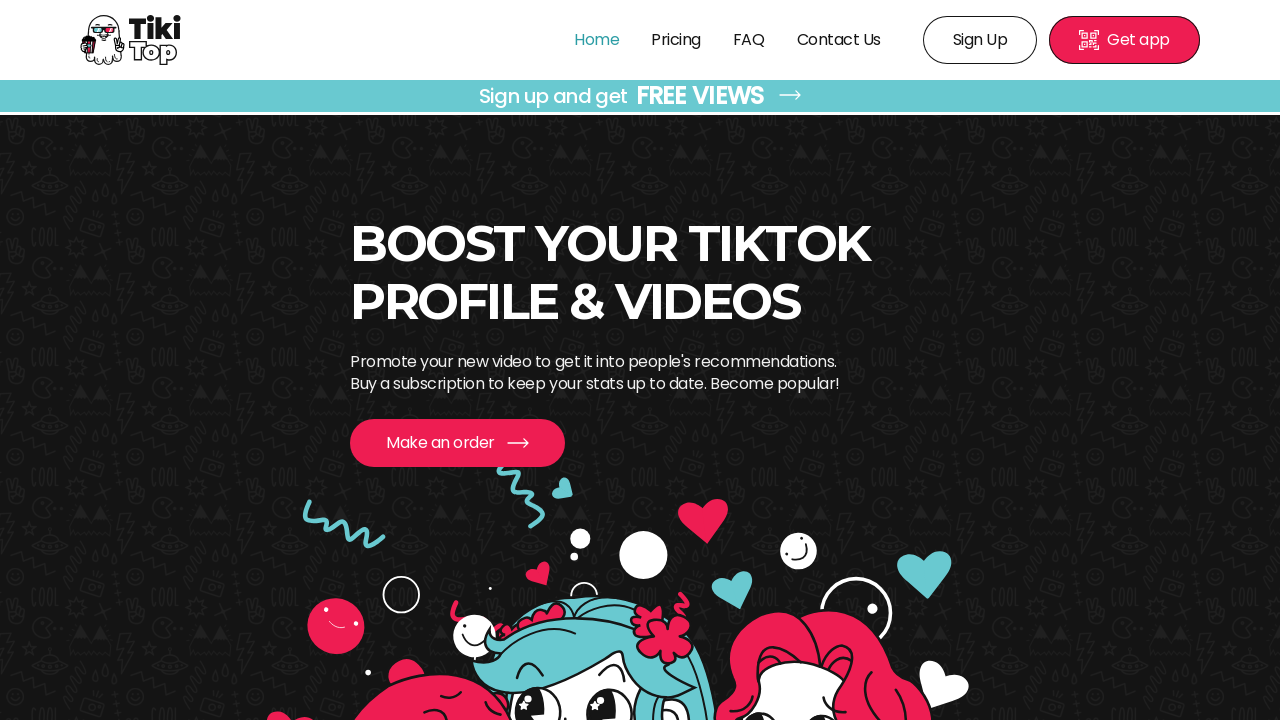

Clicked FAQ tab in navigation at (749, 40) on text=FAQ
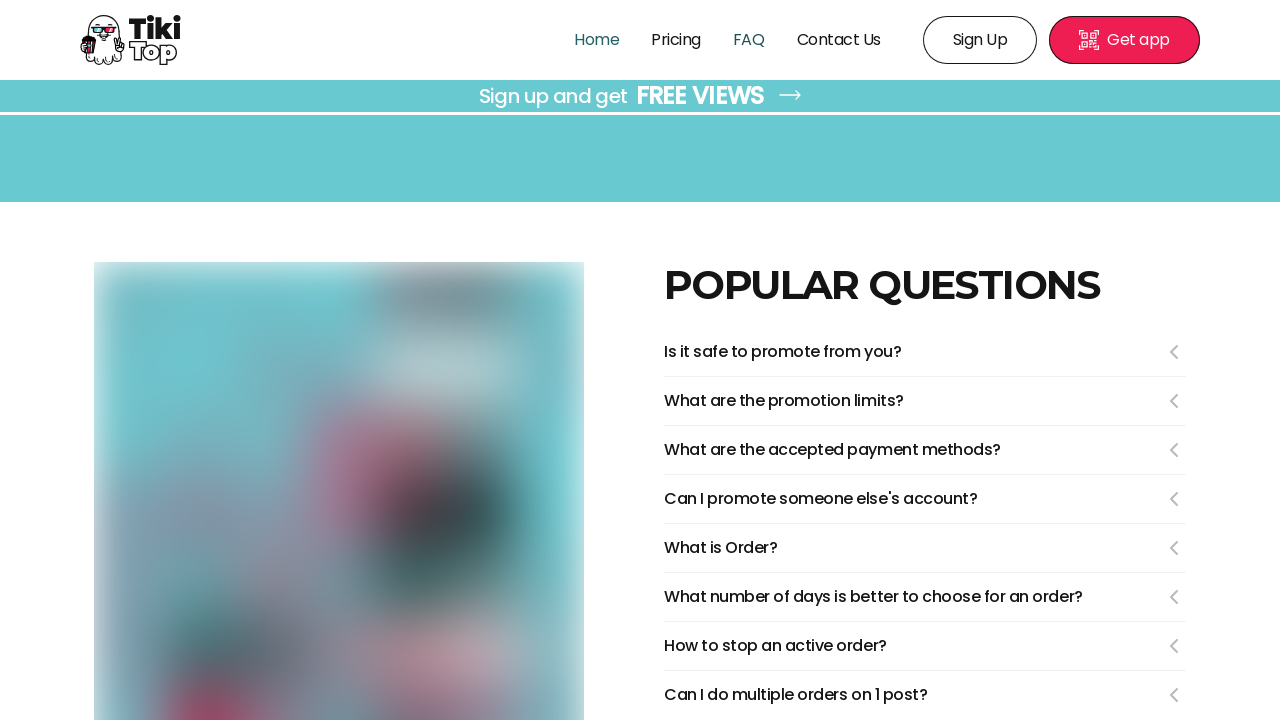

Clicked to open FAQ question 1 at (925, 358) on li.FaqInfoItem_item__awC4B:nth-child(1)
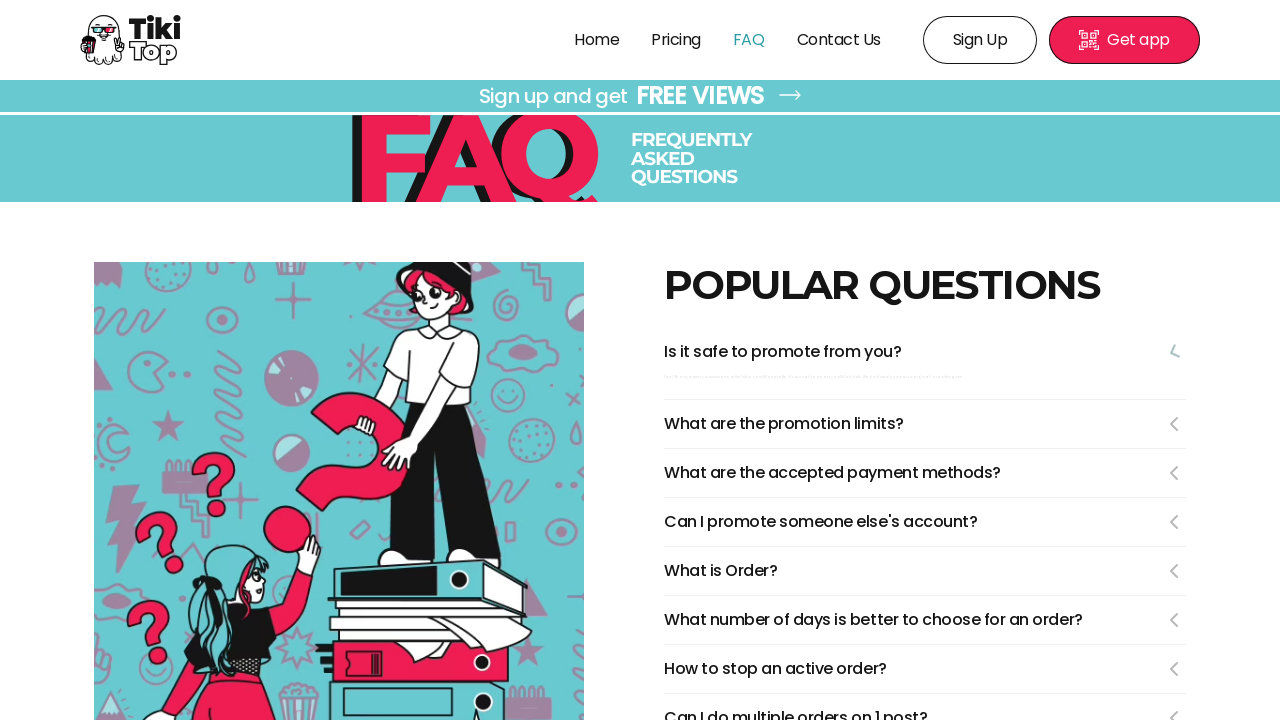

Clicked to close FAQ question 1 at (925, 352) on summary.FaqInfoItem_faqSummary__eKNYE:nth-child(1)
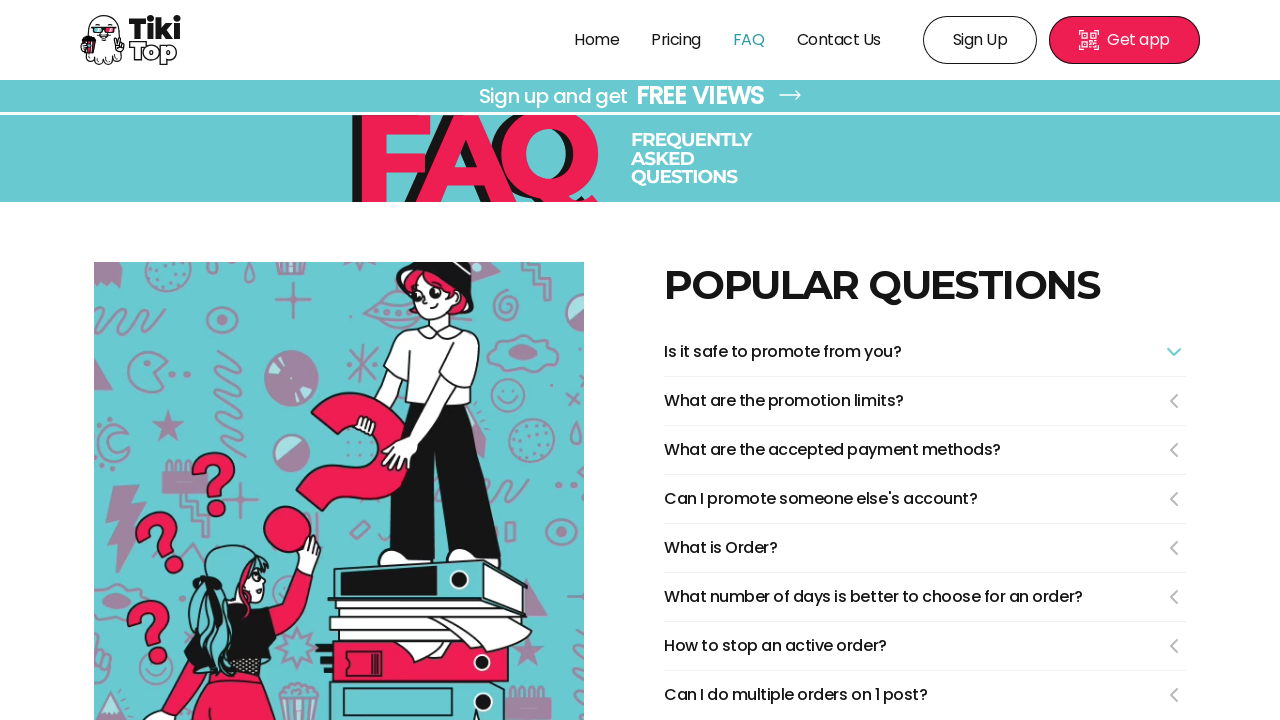

Clicked to open FAQ question 2 at (925, 408) on li.FaqInfoItem_item__awC4B:nth-child(2)
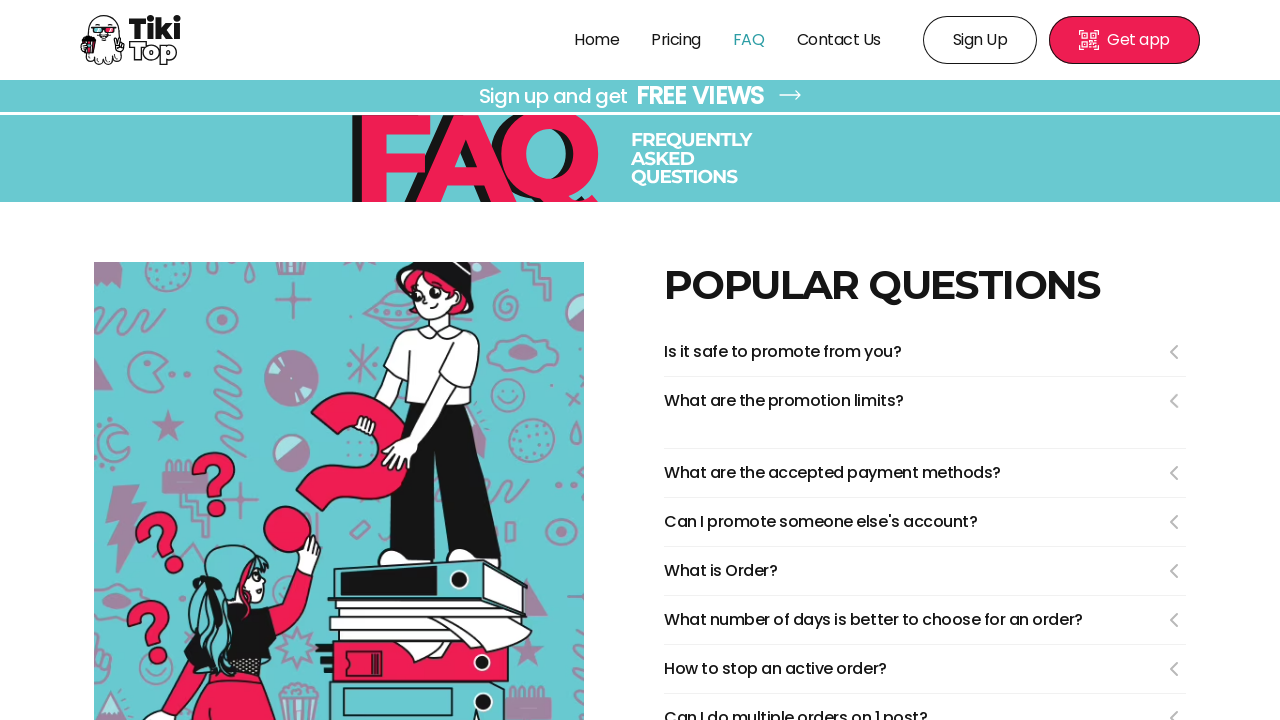

Clicked to close FAQ question 2 at (925, 401) on li.FaqInfoItem_item__awC4B:nth-child(2) summary.FaqInfoItem_faqSummary__eKNYE
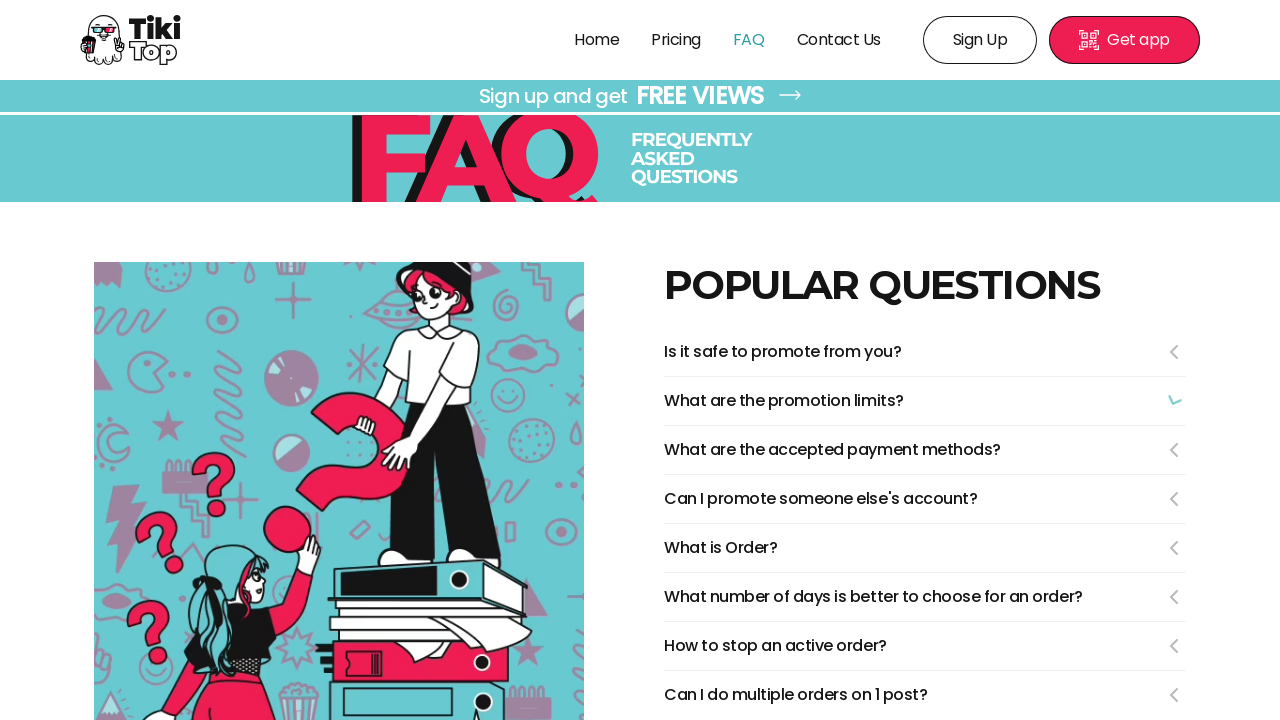

Clicked to open FAQ question 3 at (925, 456) on li.FaqInfoItem_item__awC4B:nth-child(3)
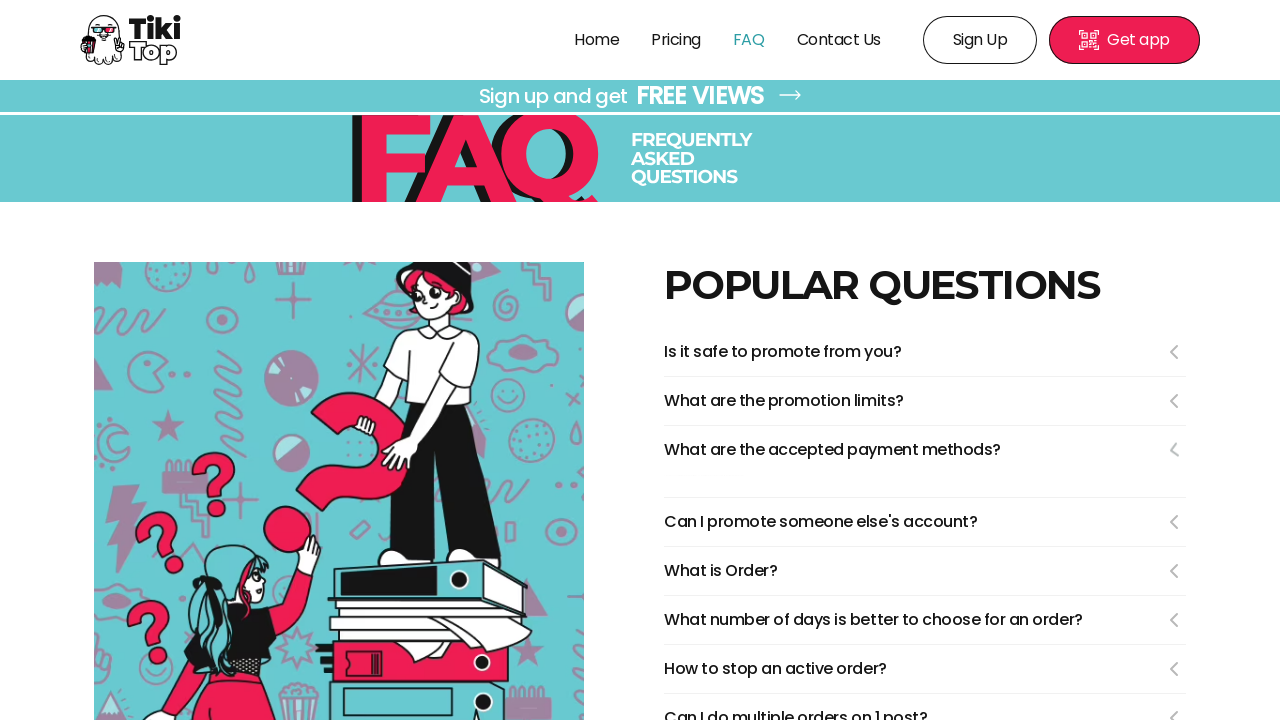

Clicked to close FAQ question 3 at (925, 450) on li.FaqInfoItem_item__awC4B:nth-child(3) summary.FaqInfoItem_faqSummary__eKNYE
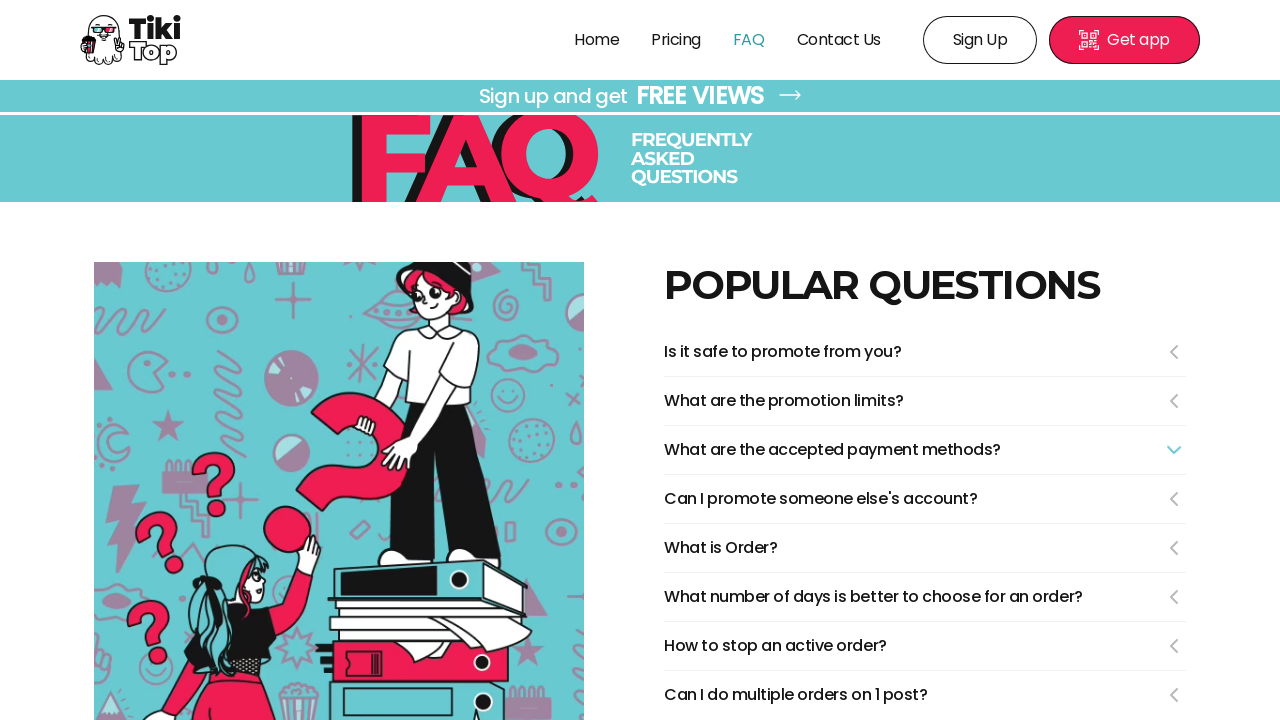

Clicked to open FAQ question 4 at (925, 506) on li.FaqInfoItem_item__awC4B:nth-child(4)
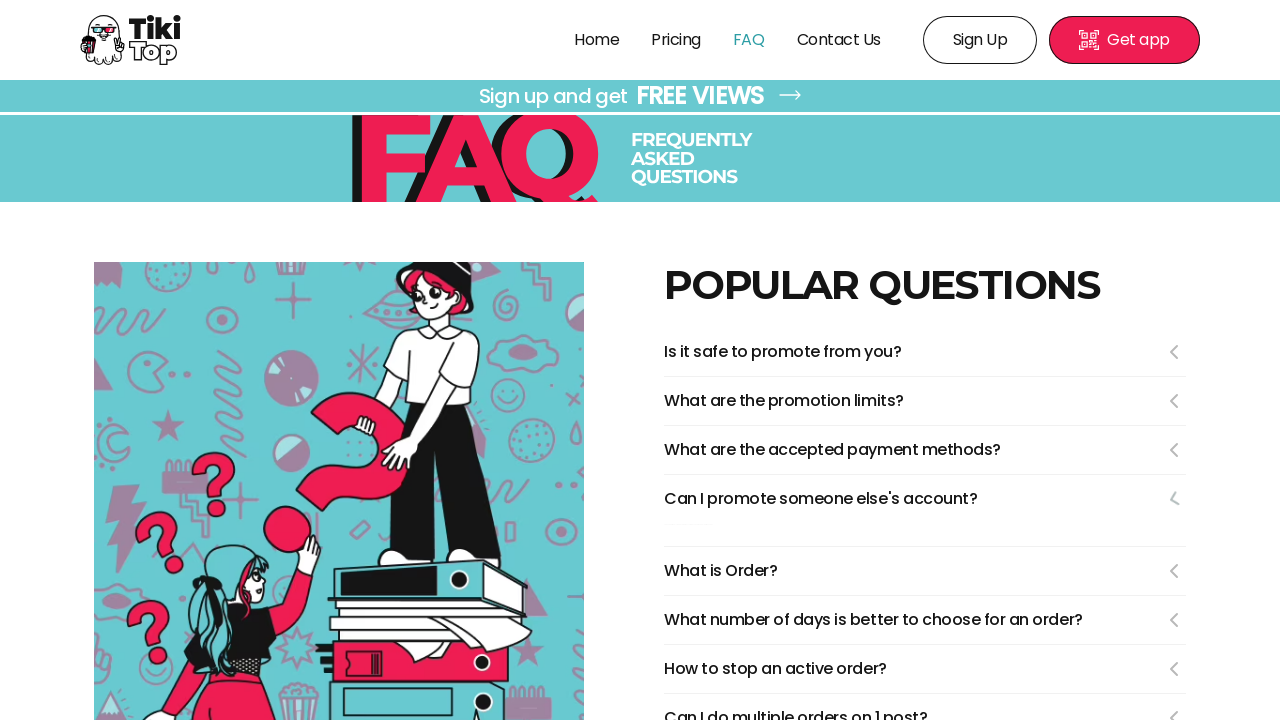

Clicked to close FAQ question 4 at (925, 499) on li.FaqInfoItem_item__awC4B:nth-child(4) summary.FaqInfoItem_faqSummary__eKNYE
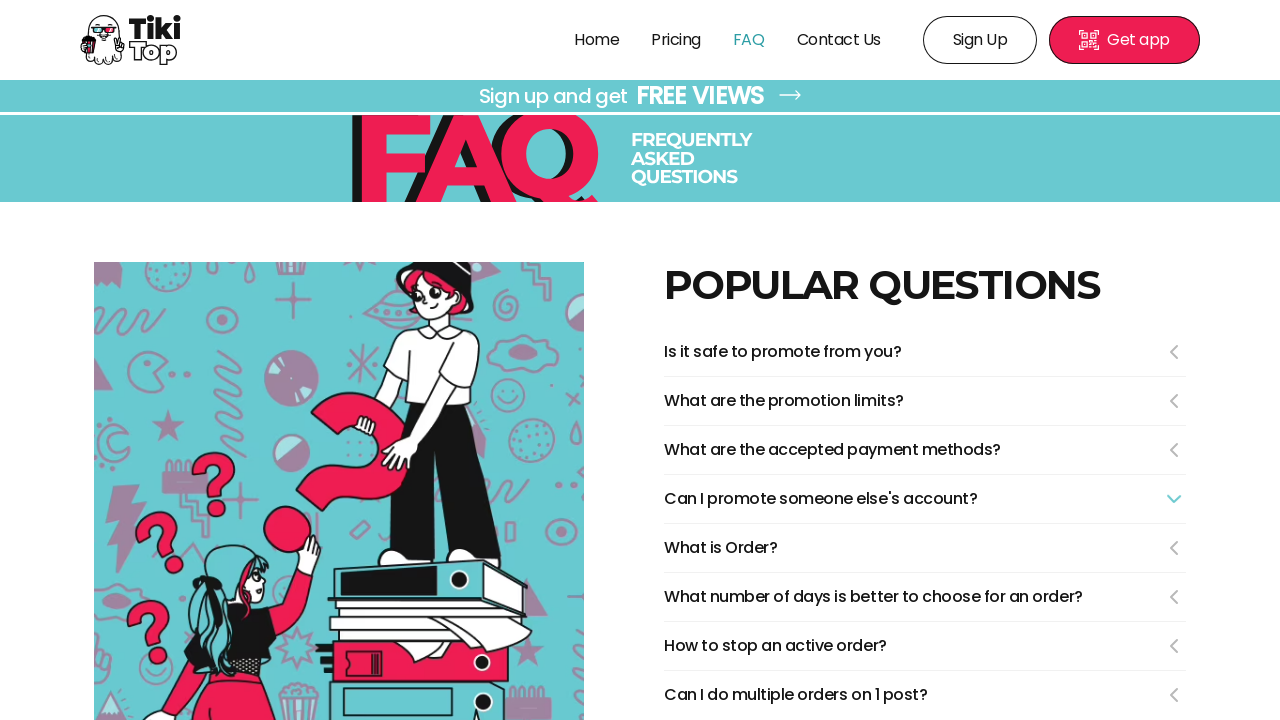

Clicked to open FAQ question 5 at (925, 554) on li.FaqInfoItem_item__awC4B:nth-child(5)
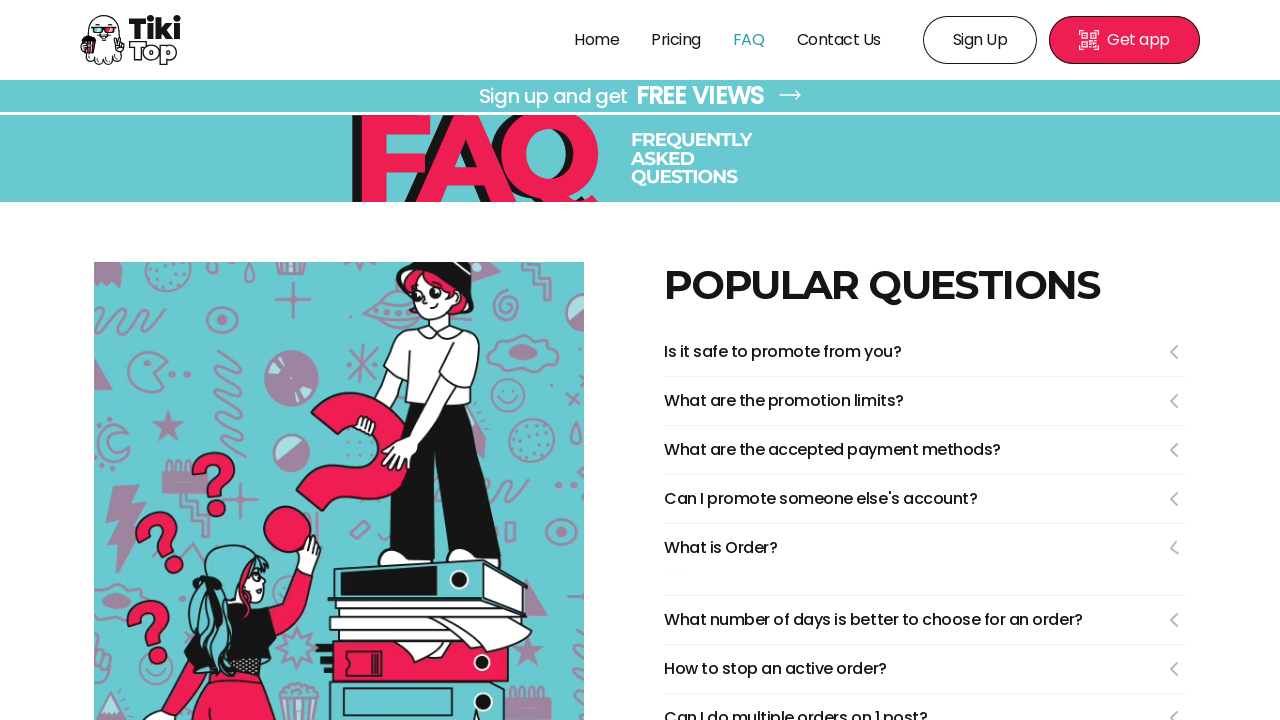

Clicked to close FAQ question 5 at (925, 548) on li.FaqInfoItem_item__awC4B:nth-child(5) summary.FaqInfoItem_faqSummary__eKNYE
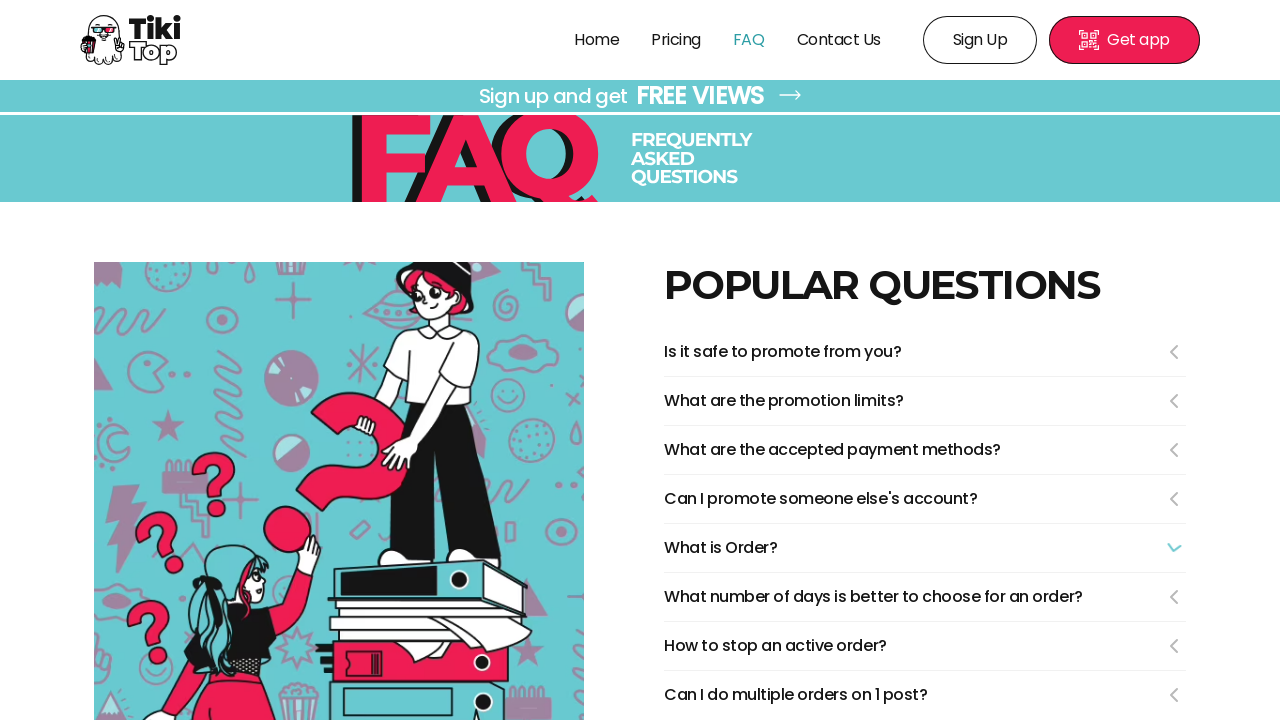

Clicked to open FAQ question 6 at (925, 604) on li.FaqInfoItem_item__awC4B:nth-child(6)
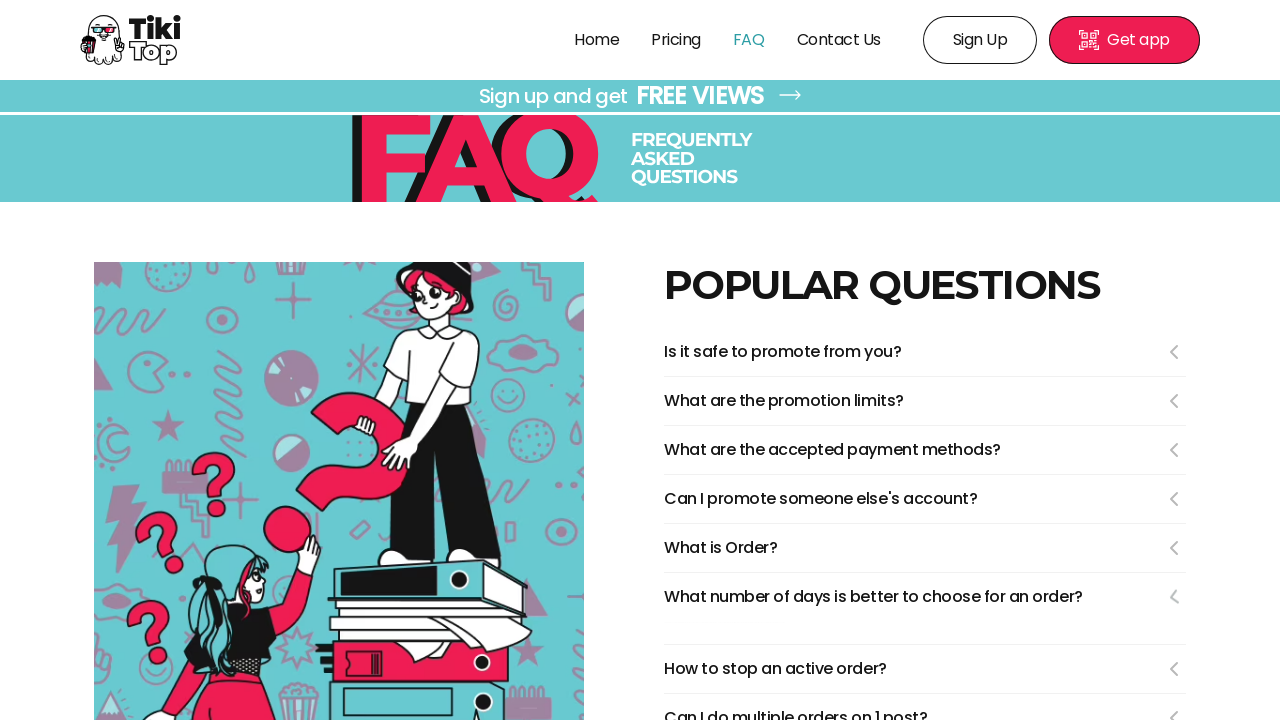

Clicked to close FAQ question 6 at (925, 597) on li.FaqInfoItem_item__awC4B:nth-child(6) summary.FaqInfoItem_faqSummary__eKNYE
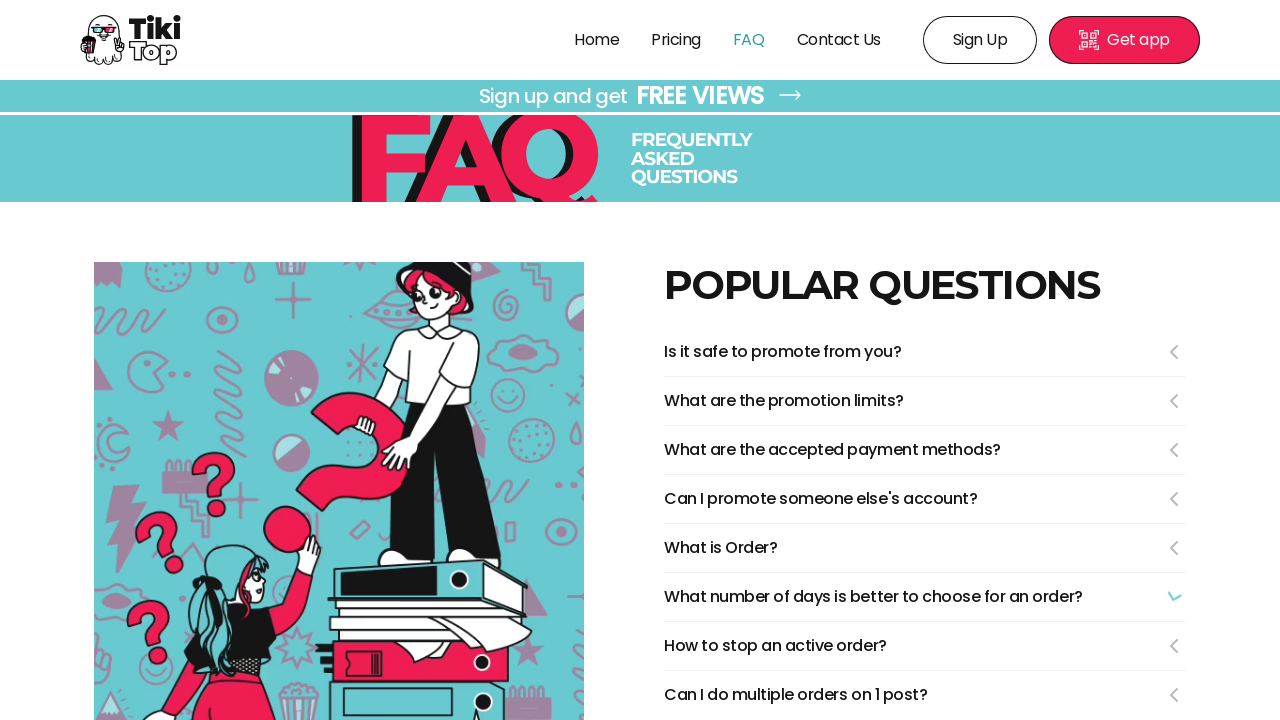

Clicked to open FAQ question 7 at (925, 652) on li.FaqInfoItem_item__awC4B:nth-child(7)
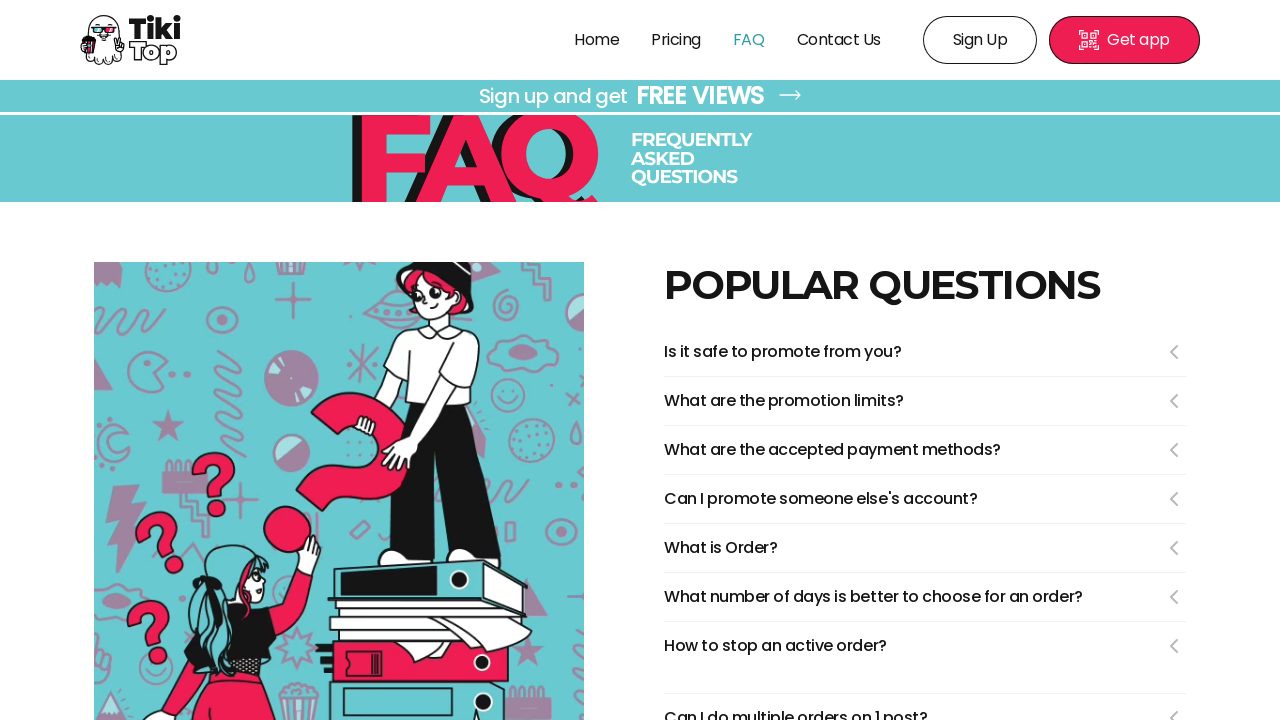

Clicked to close FAQ question 7 at (925, 646) on li.FaqInfoItem_item__awC4B:nth-child(7) summary.FaqInfoItem_faqSummary__eKNYE
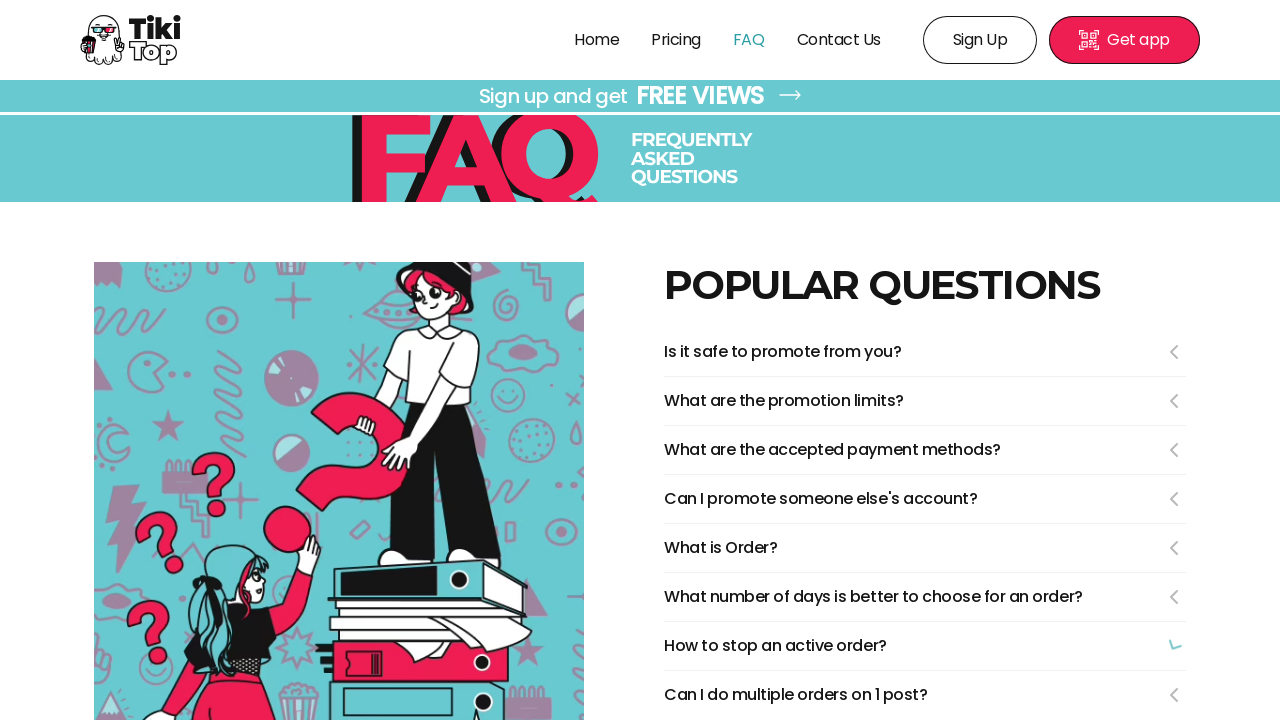

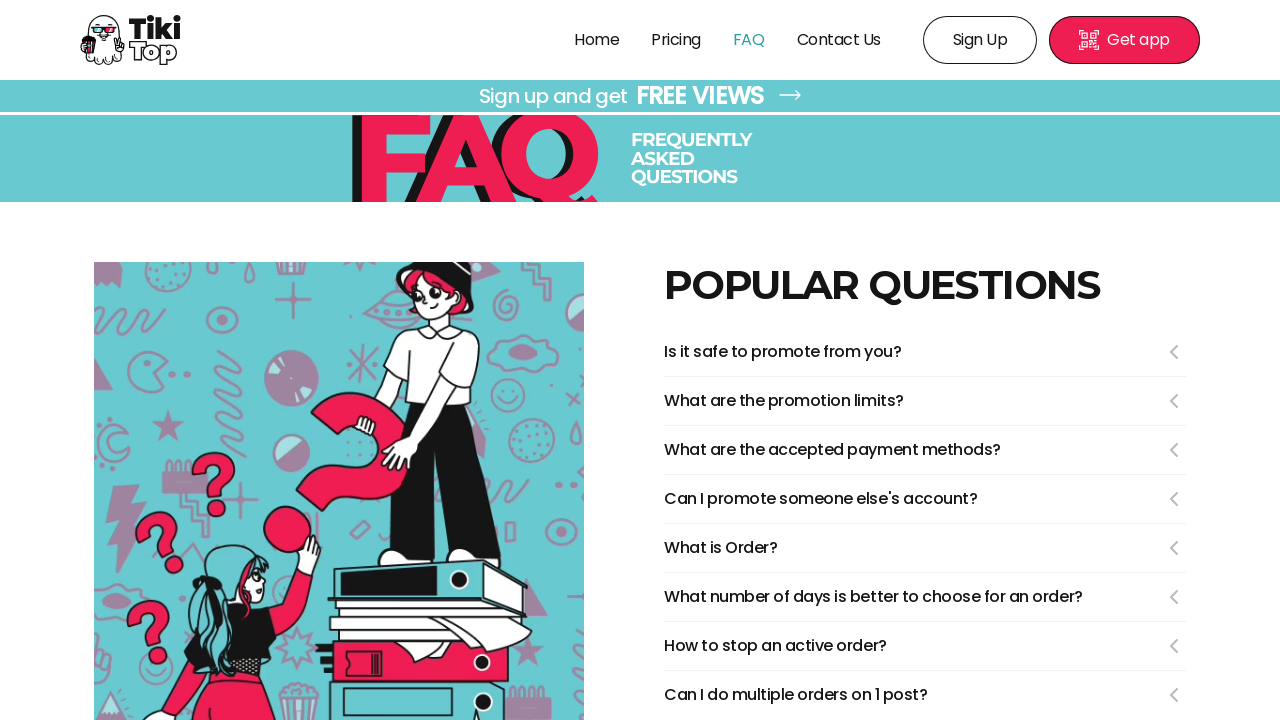